Tests dynamic loading by clicking start button and verifying text appears after loading completes

Starting URL: https://automationfc.github.io/dynamic-loading/

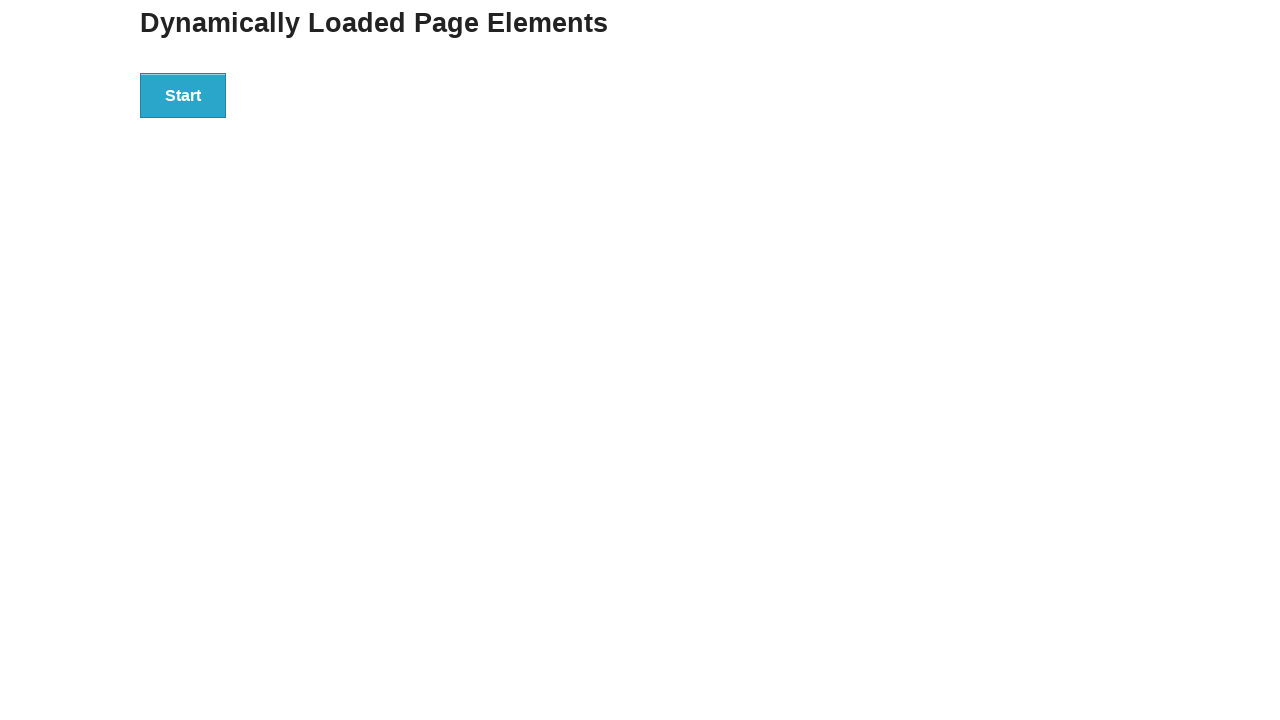

Clicked start button to trigger dynamic loading at (183, 95) on div#start button
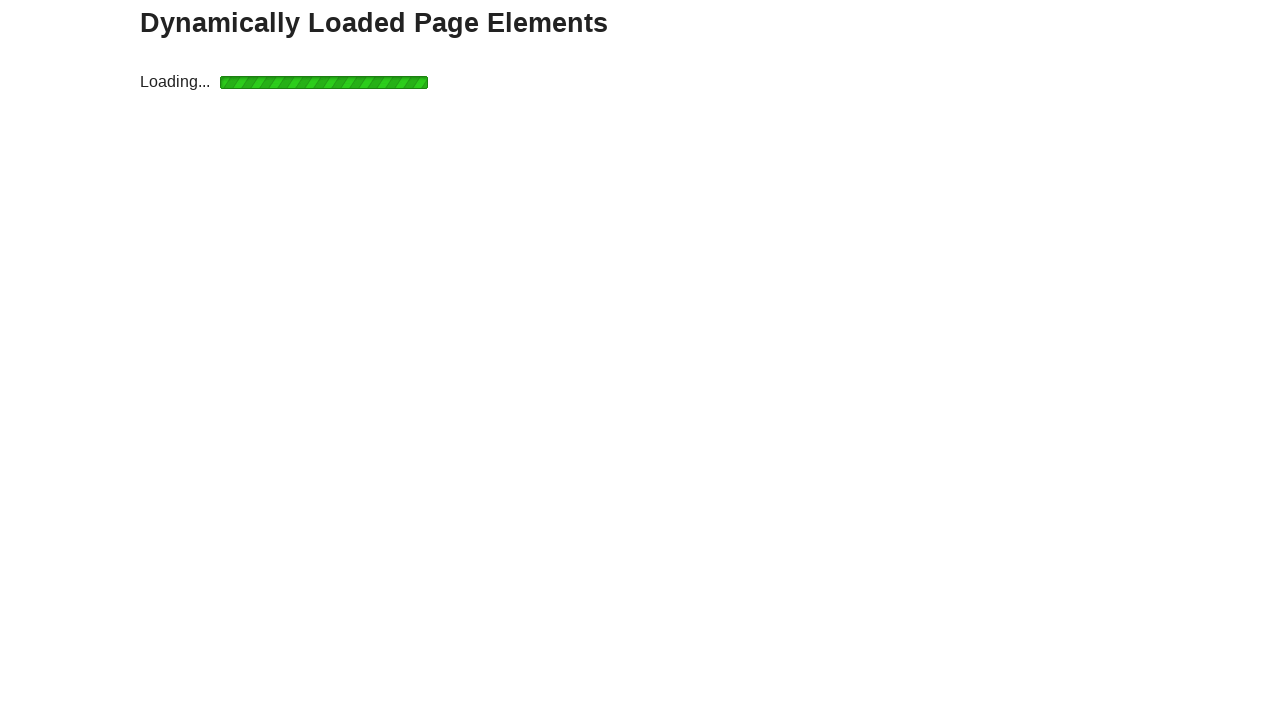

Loading completed and finish element became visible
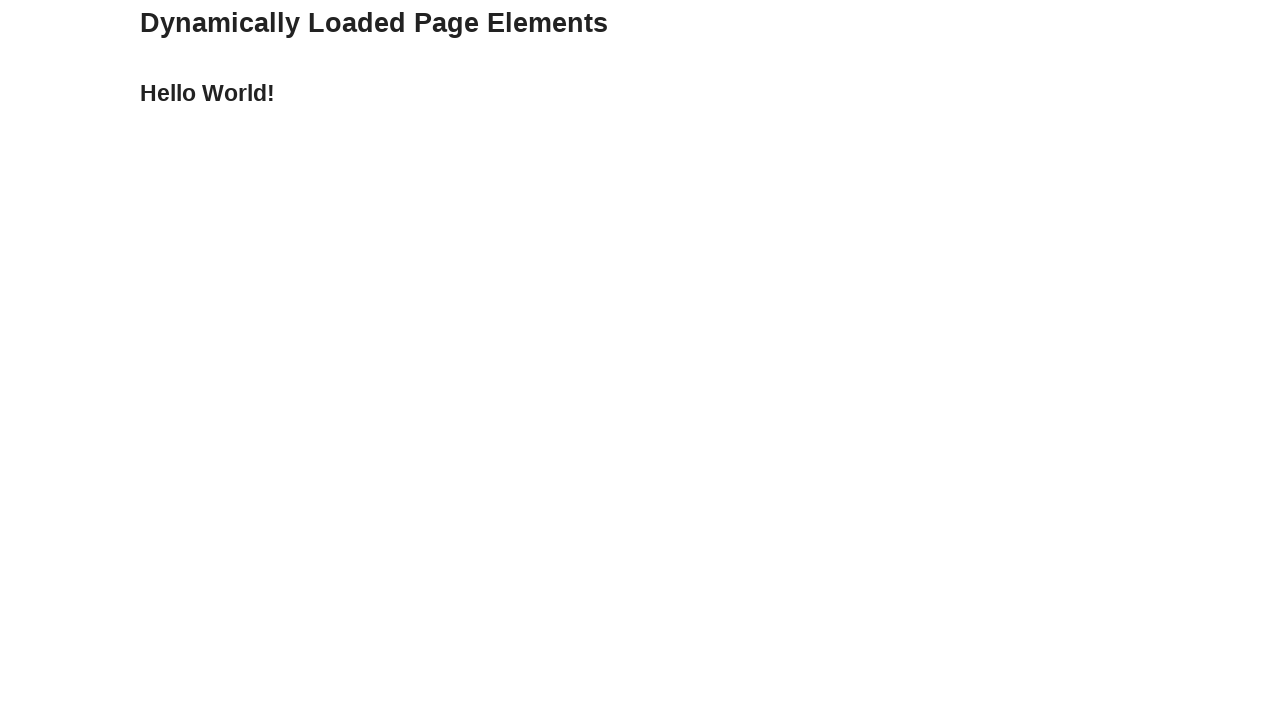

Verified that the loaded text equals 'Hello World!'
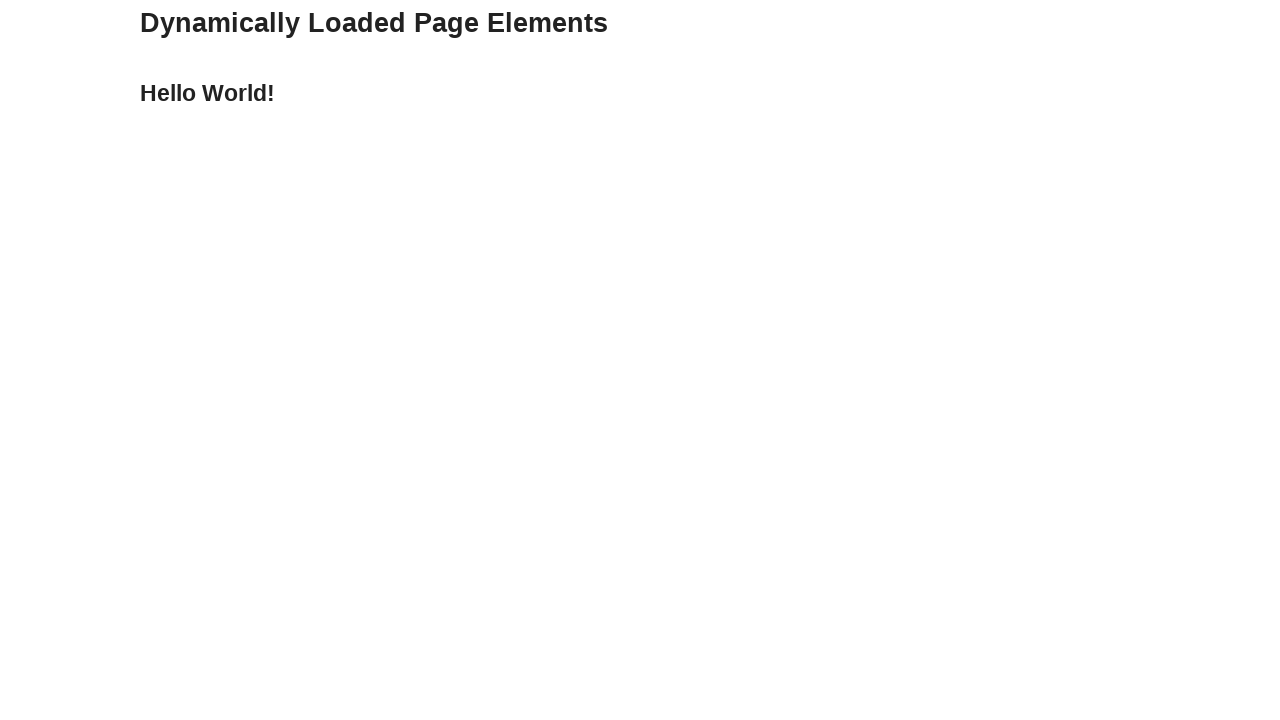

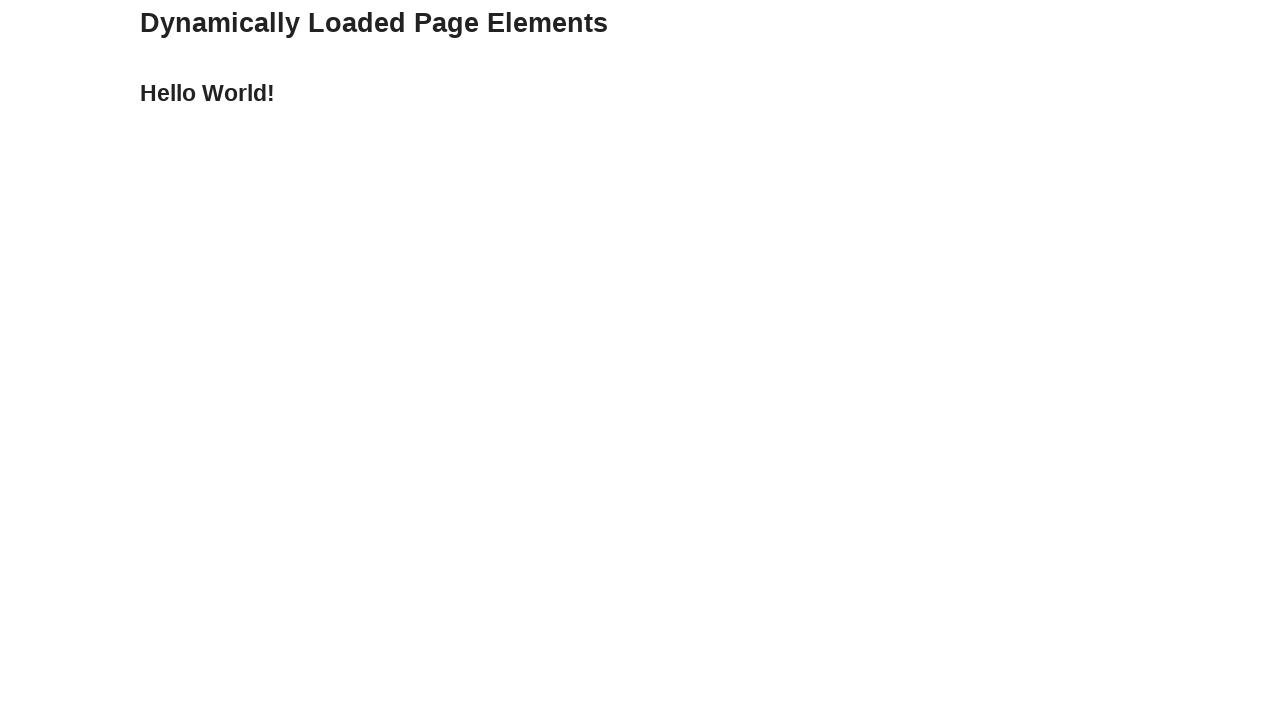